Fills out a practice registration form with personal details including name, email, gender, phone number, date of birth, subjects, hobbies, address, state and city, then submits the form.

Starting URL: https://demoqa.com/automation-practice-form

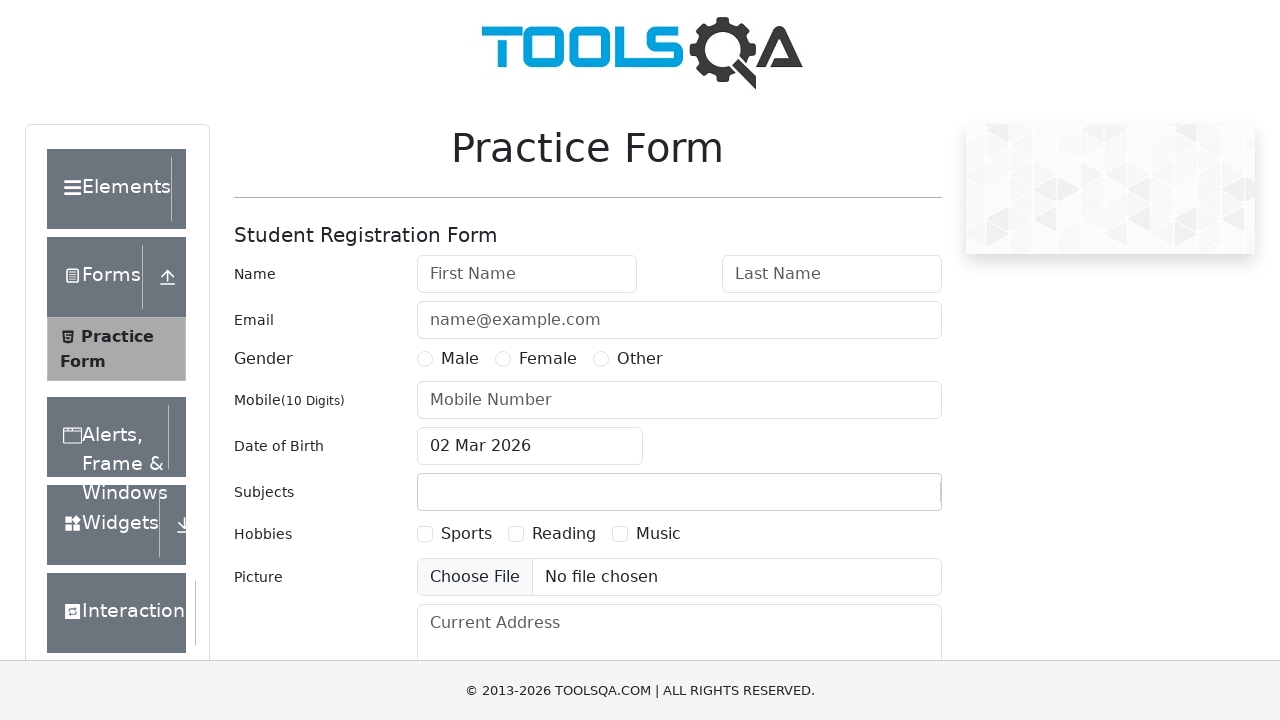

Filled first name field with 'Marcus' on #firstName
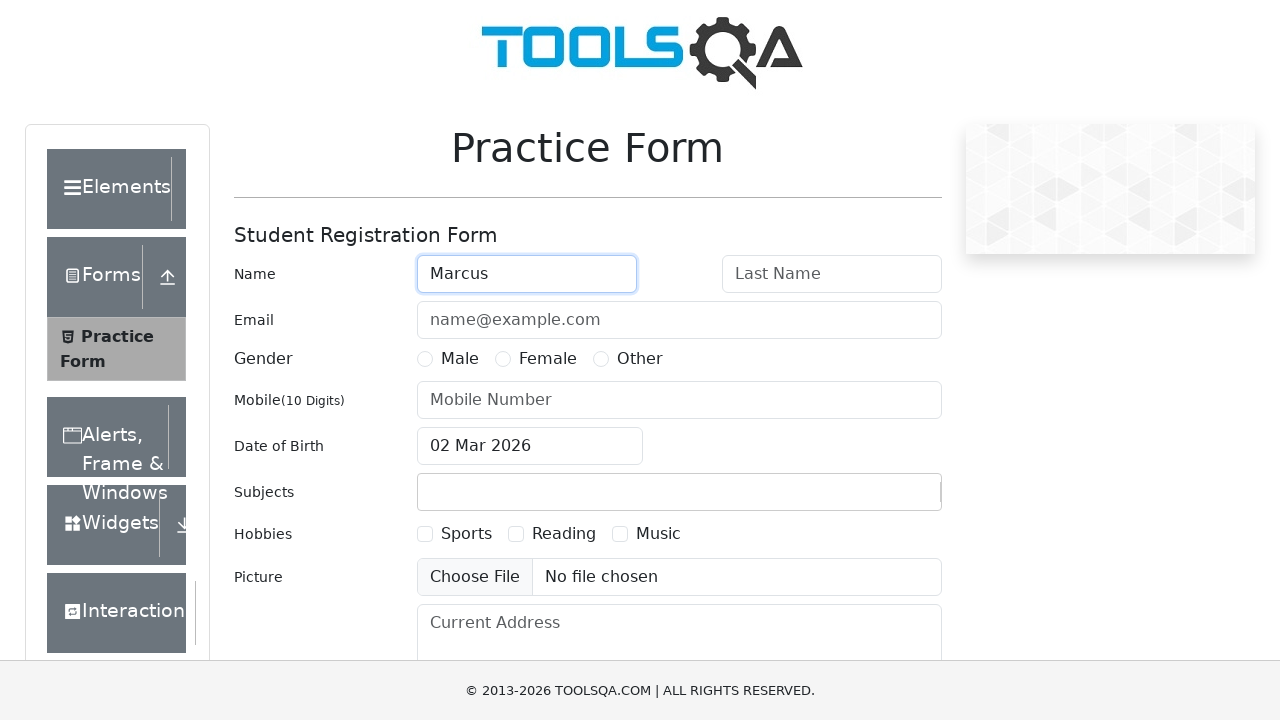

Filled last name field with 'Thompson' on #lastName
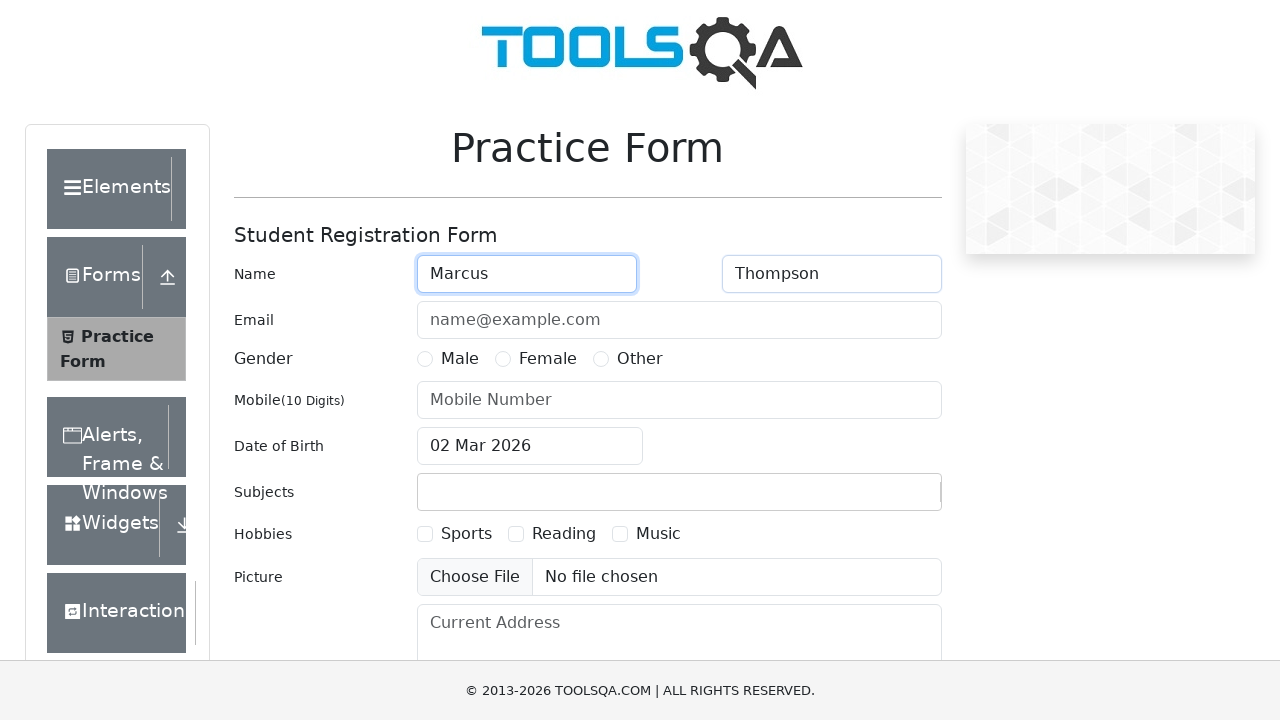

Filled email field with 'marcus.thompson@example.com' on #userEmail
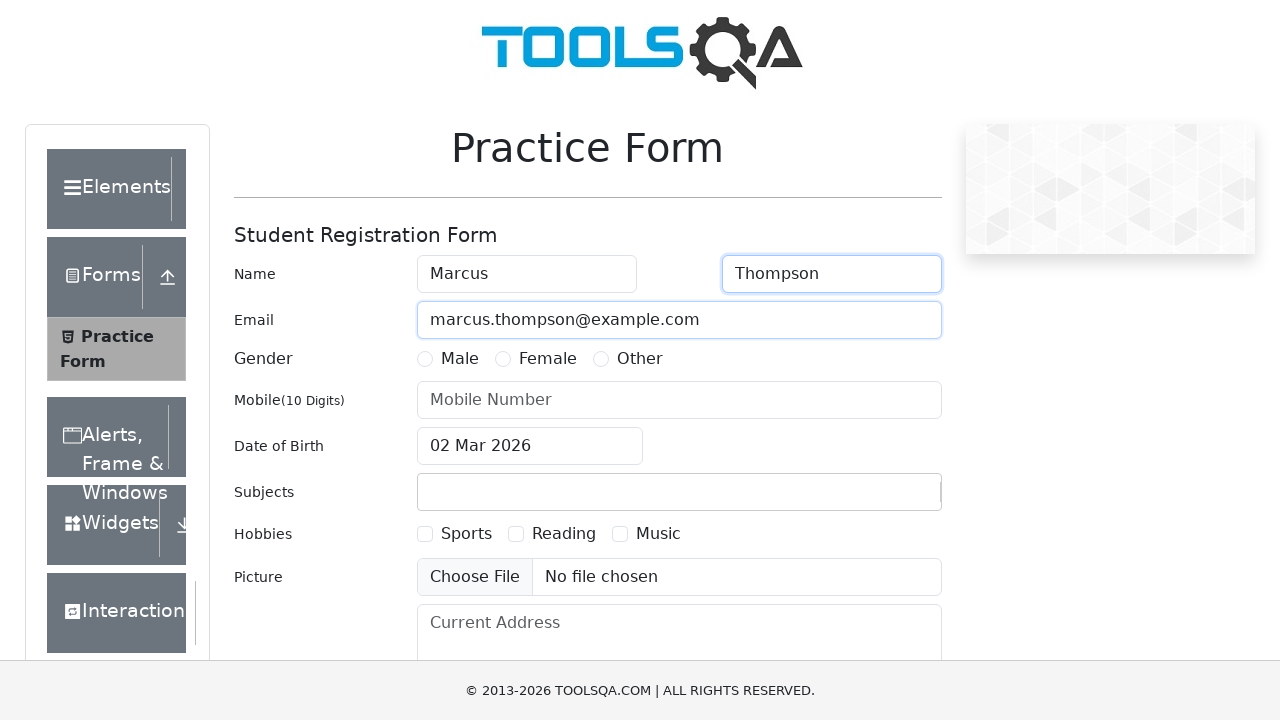

Selected Female gender option at (536, 359) on xpath=//*[@id='genterWrapper']/div[2]/div[2]
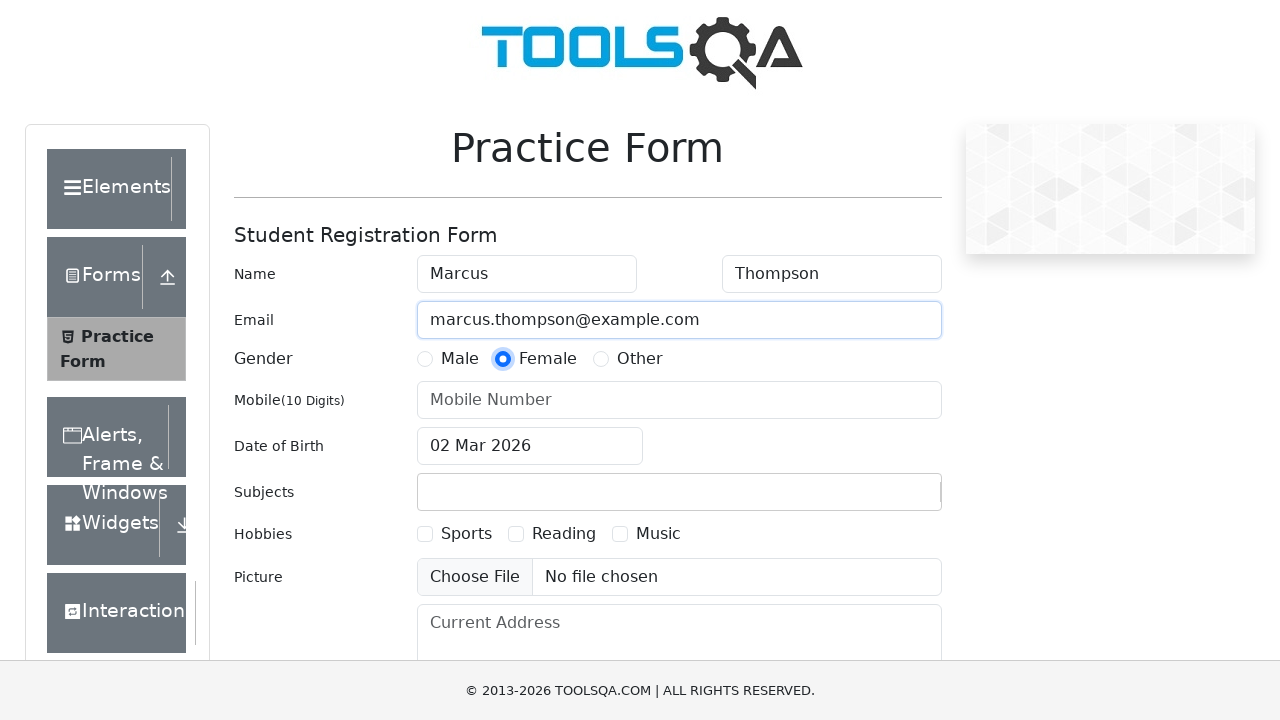

Filled phone number field with '9876543210' on #userNumber
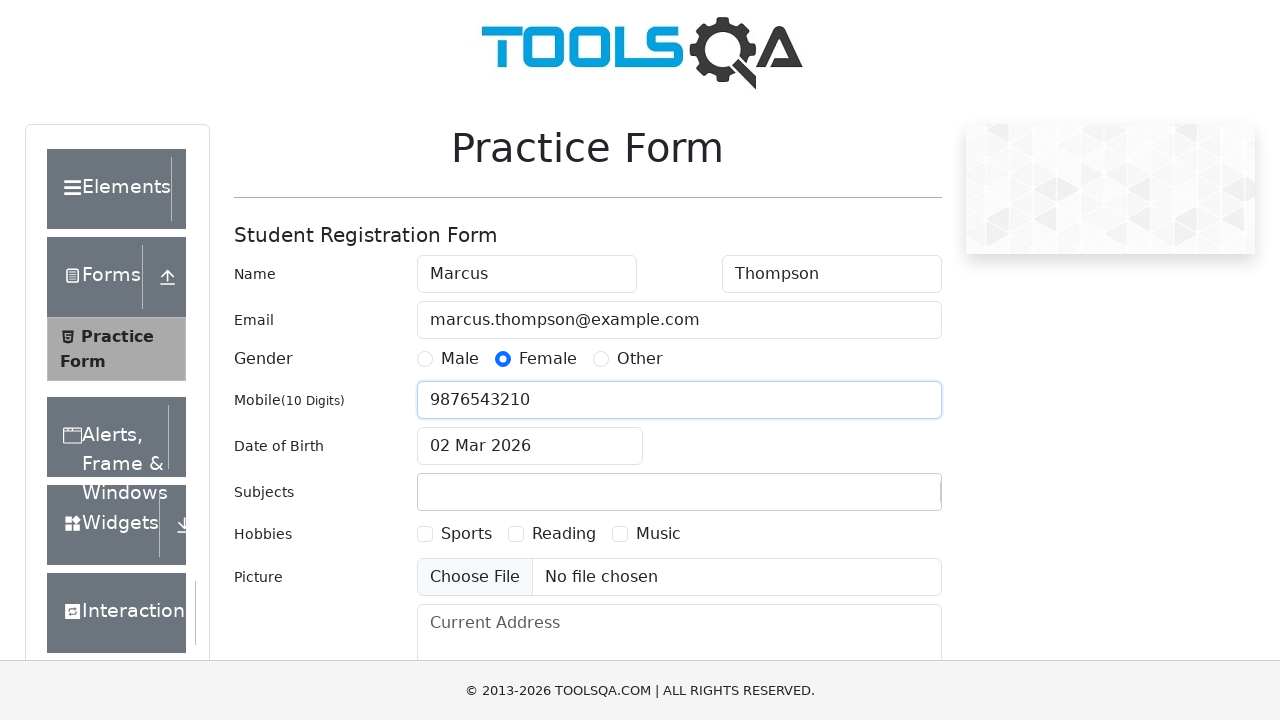

Opened date of birth picker at (530, 446) on #dateOfBirthInput
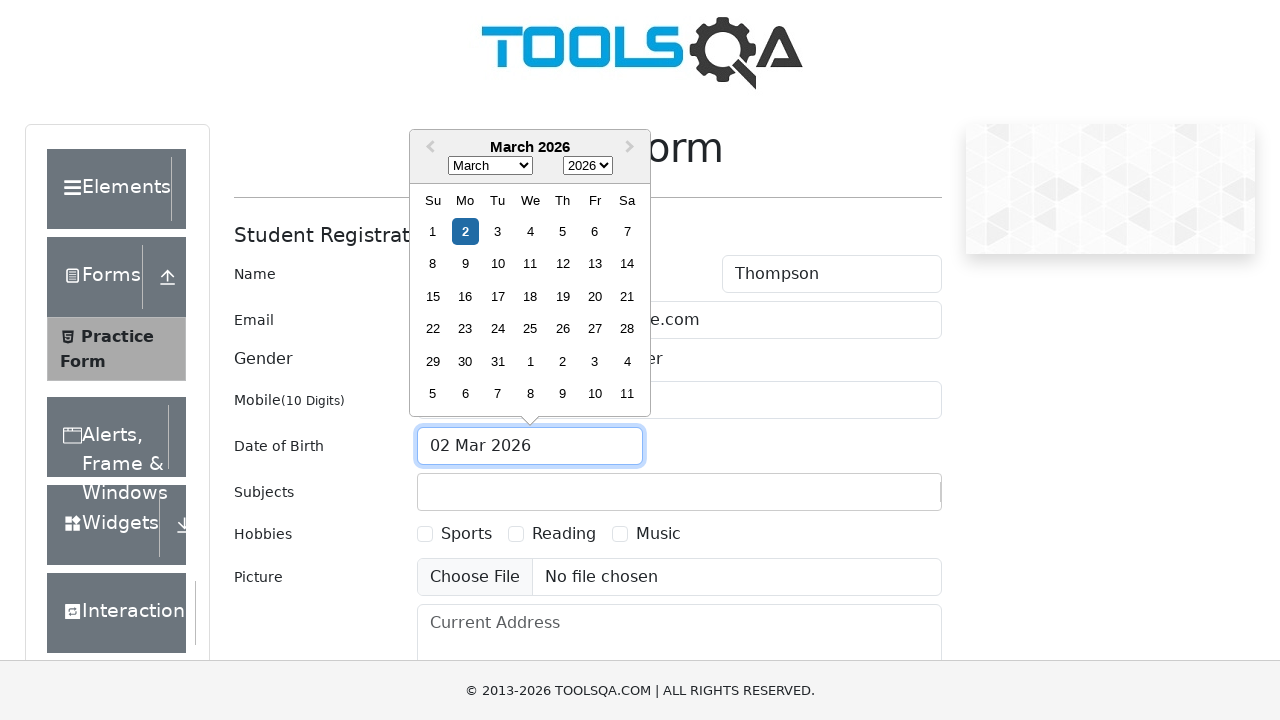

Clicked month dropdown at (490, 166) on .react-datepicker__month-select
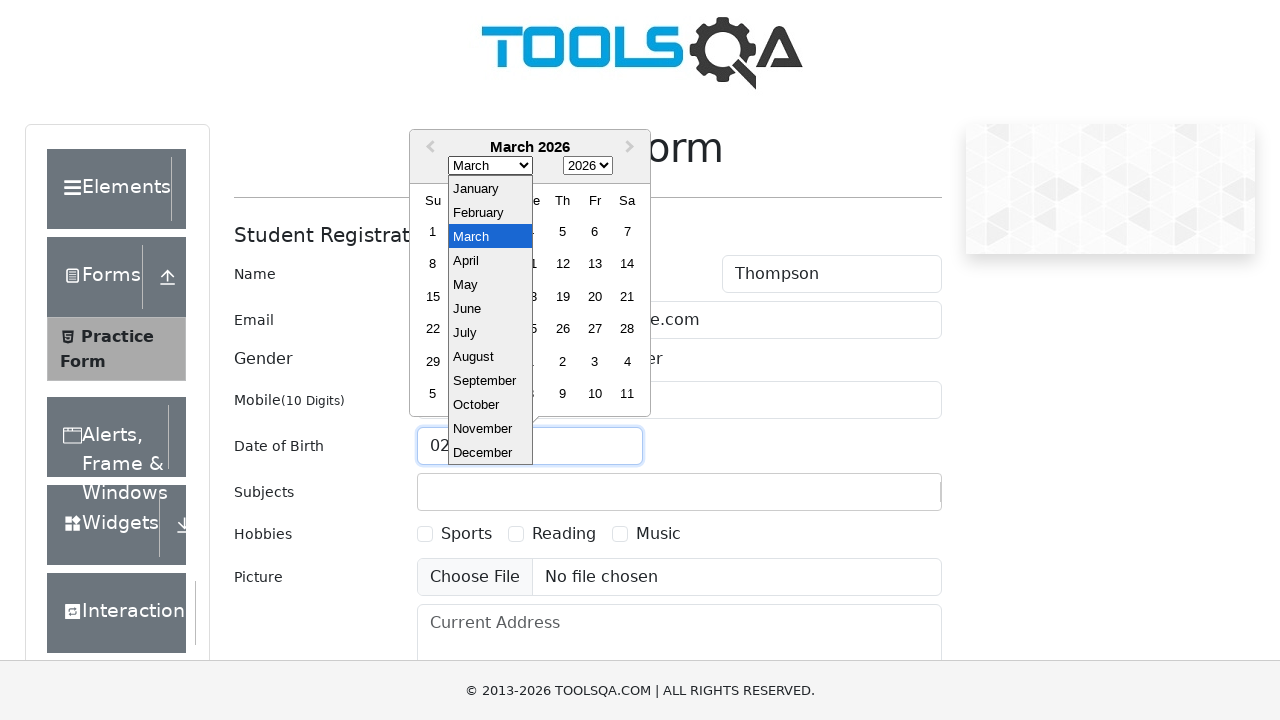

Selected April (month 3) from dropdown on .react-datepicker__month-select
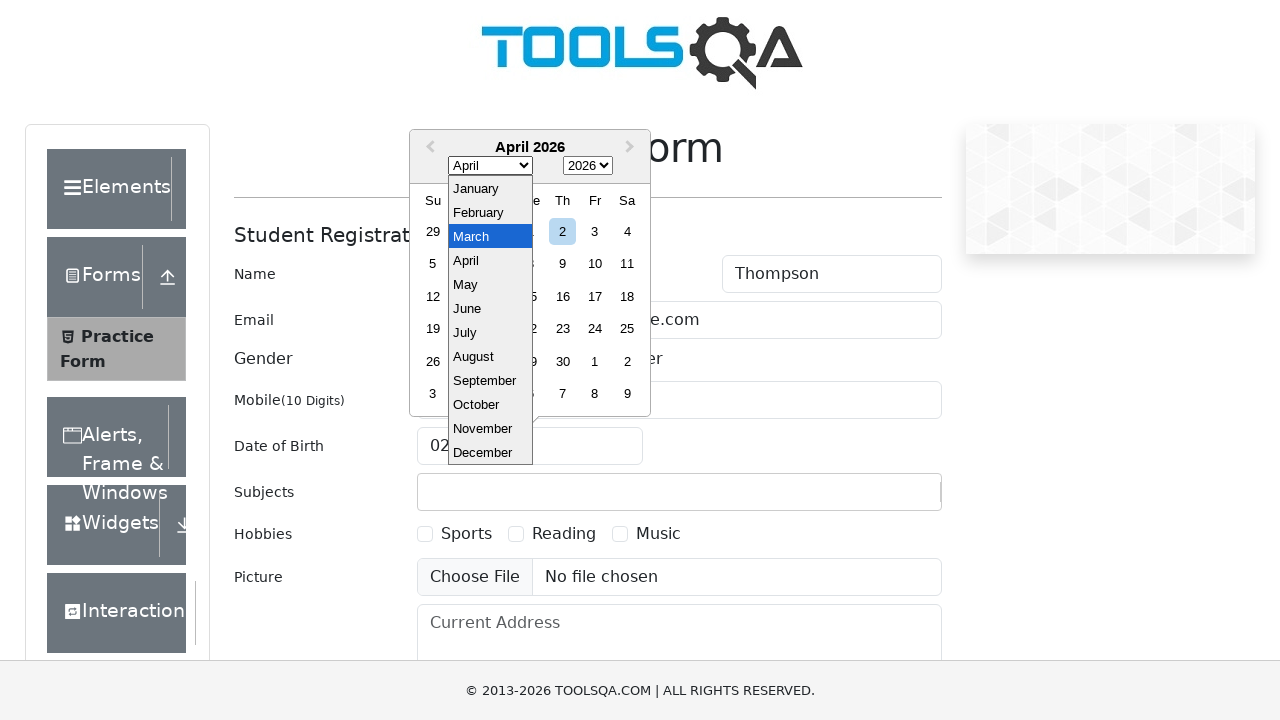

Clicked year dropdown at (588, 166) on .react-datepicker__year-select
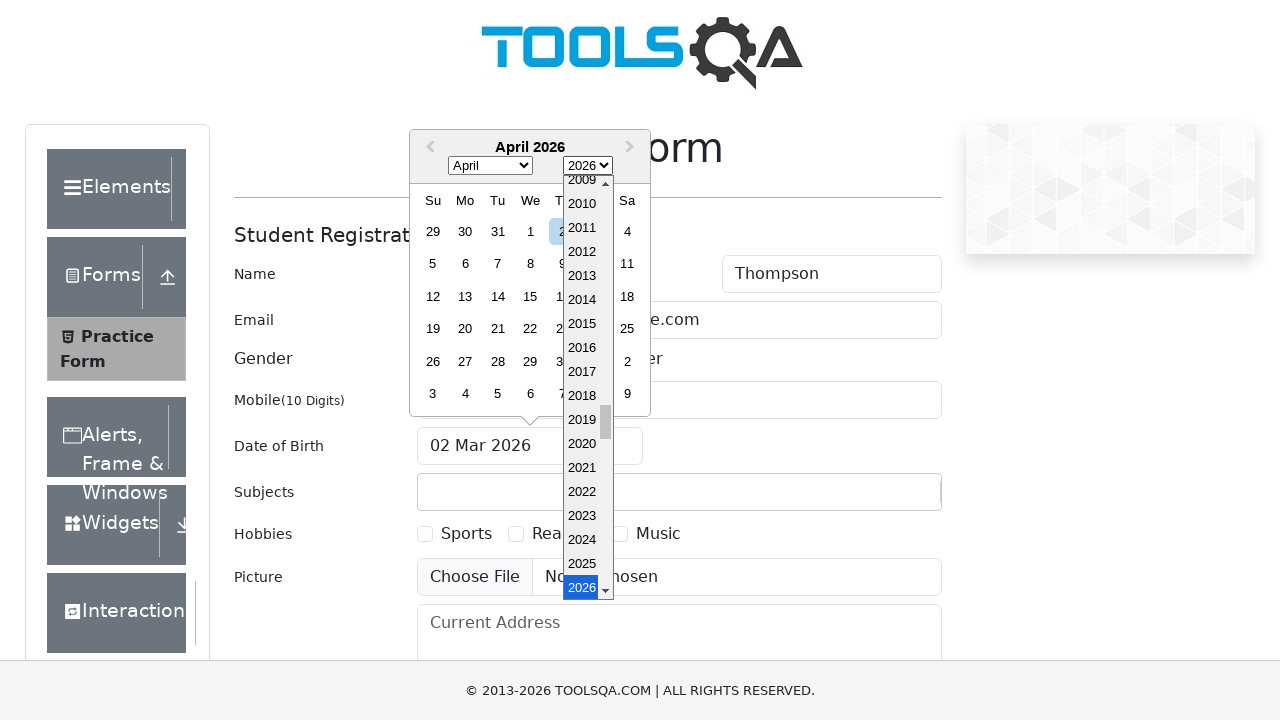

Selected year 2003 from dropdown on .react-datepicker__year-select
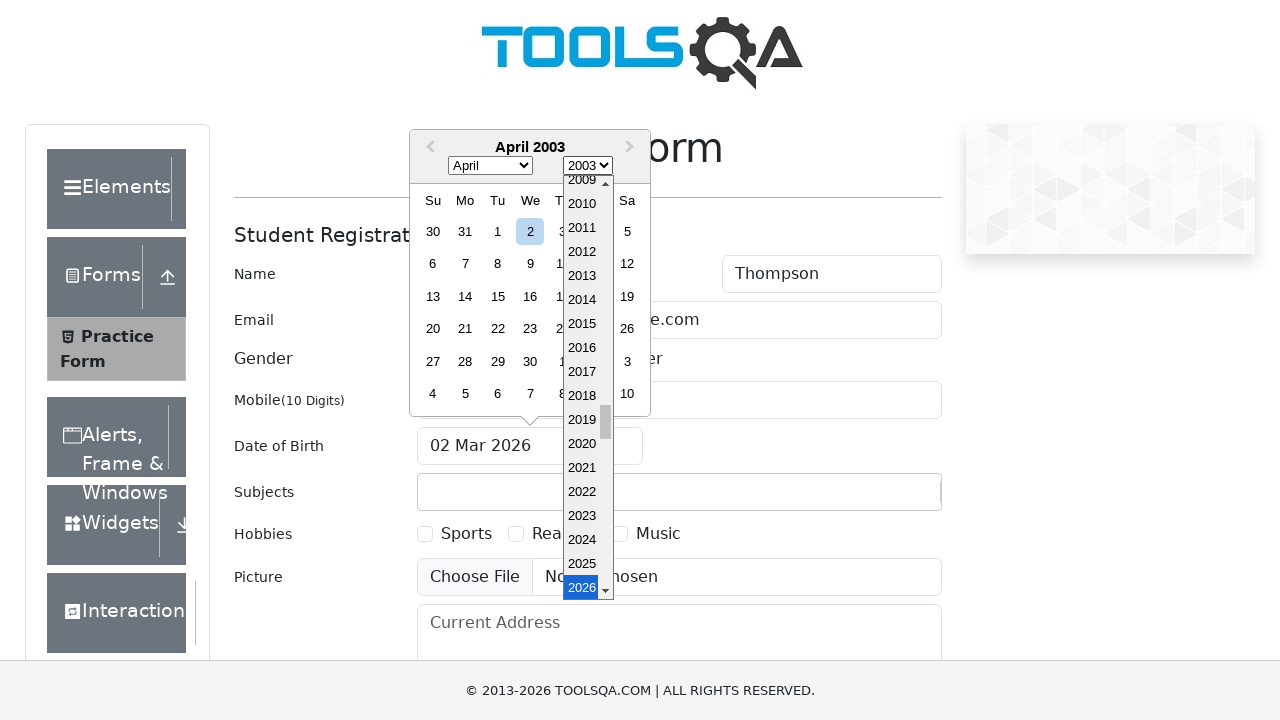

Selected day 4 from calendar at (595, 231) on .react-datepicker__day--004:not(.react-datepicker__day--outside-month)
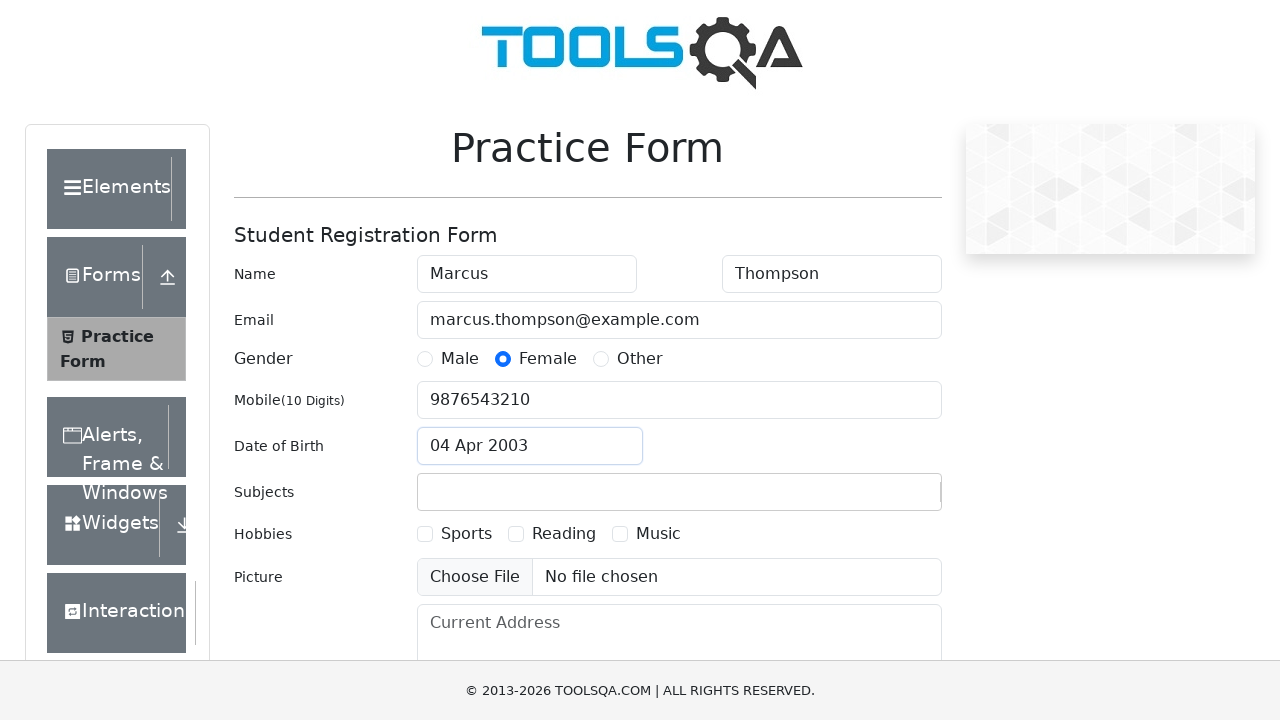

Filled subject input field with 'English' on #subjectsInput
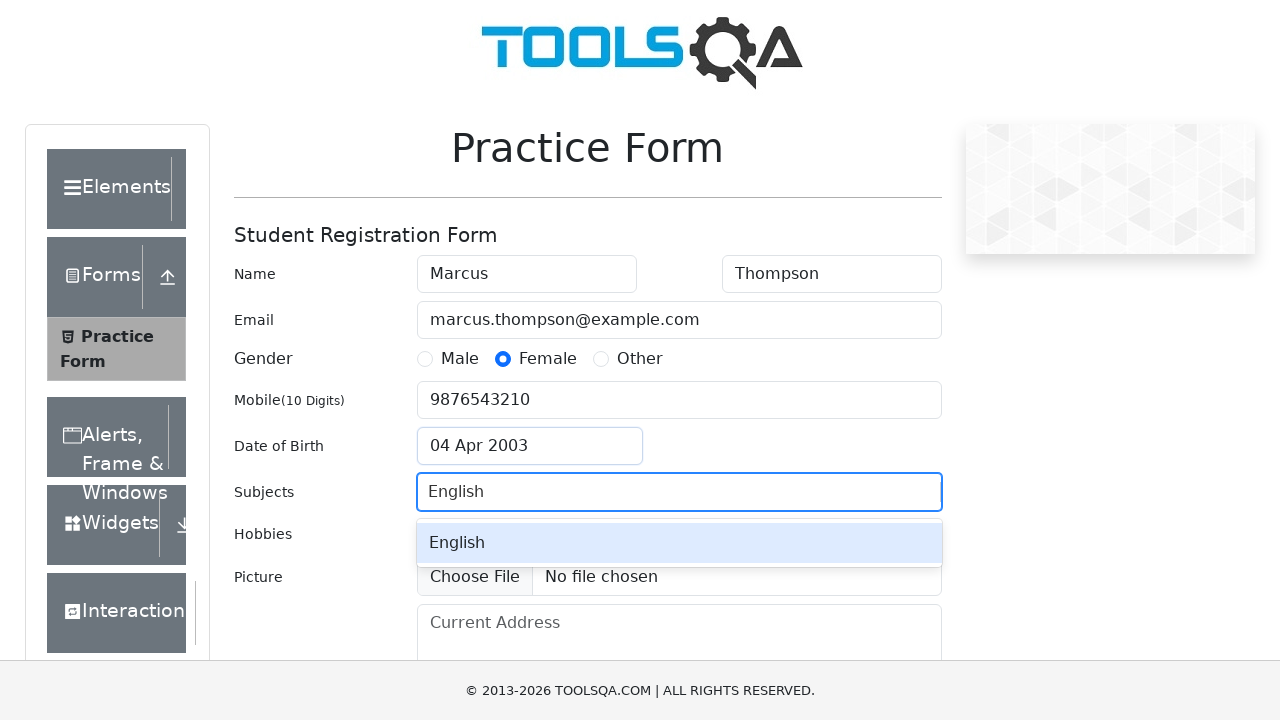

Pressed ArrowDown to navigate subject dropdown on #subjectsInput
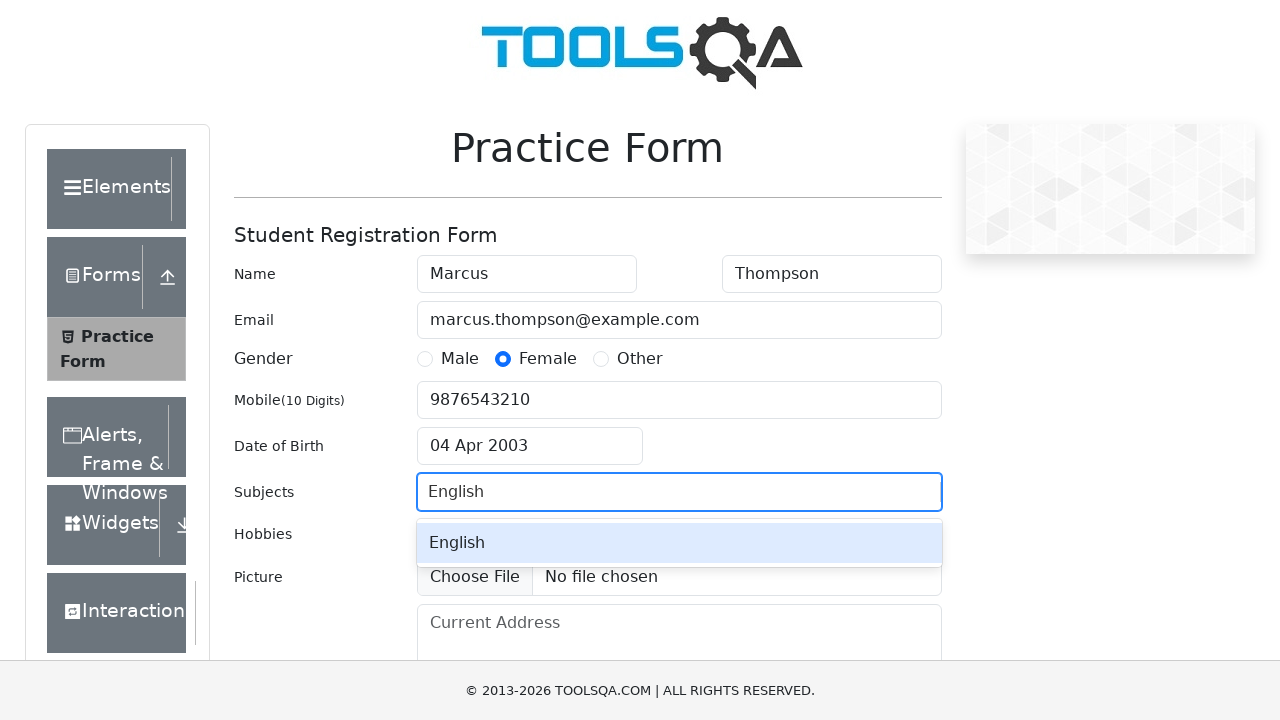

Pressed Enter to select English subject on #subjectsInput
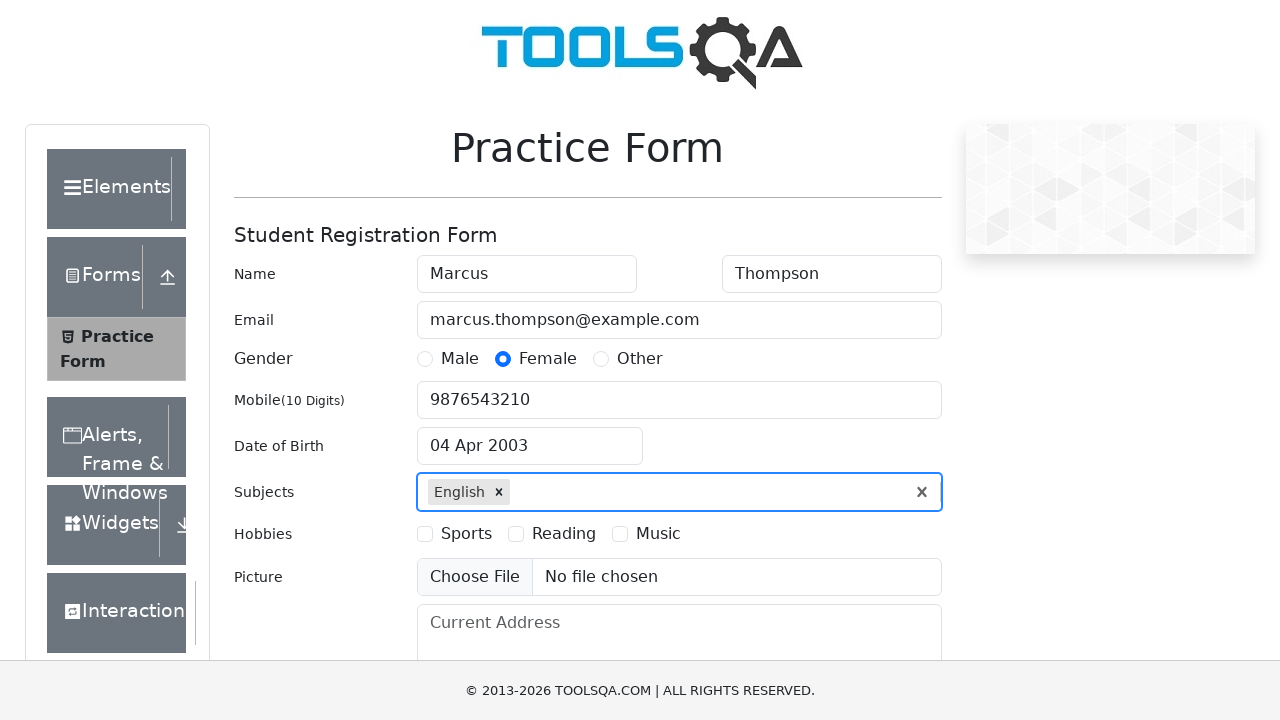

Selected Sports hobby checkbox at (466, 534) on xpath=//*[@id='hobbiesWrapper']/div[2]/div[1]/label
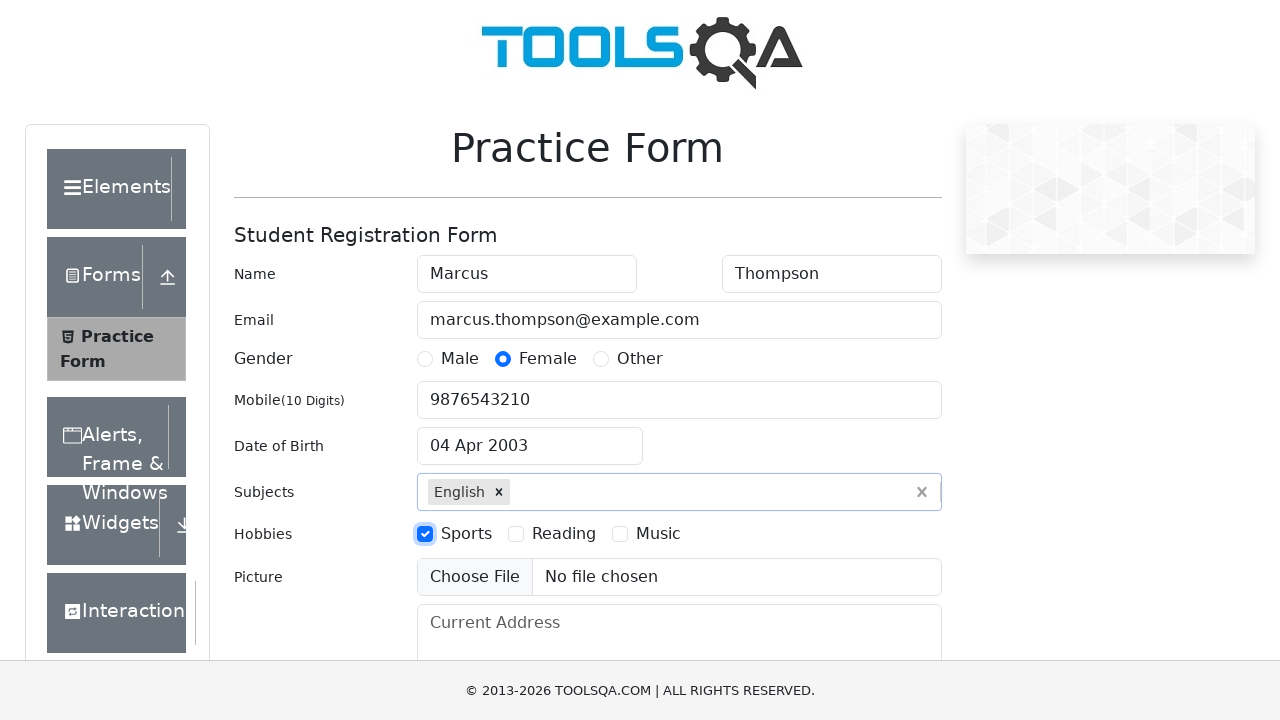

Filled current address with '123 Main Street, Downtown' on #currentAddress
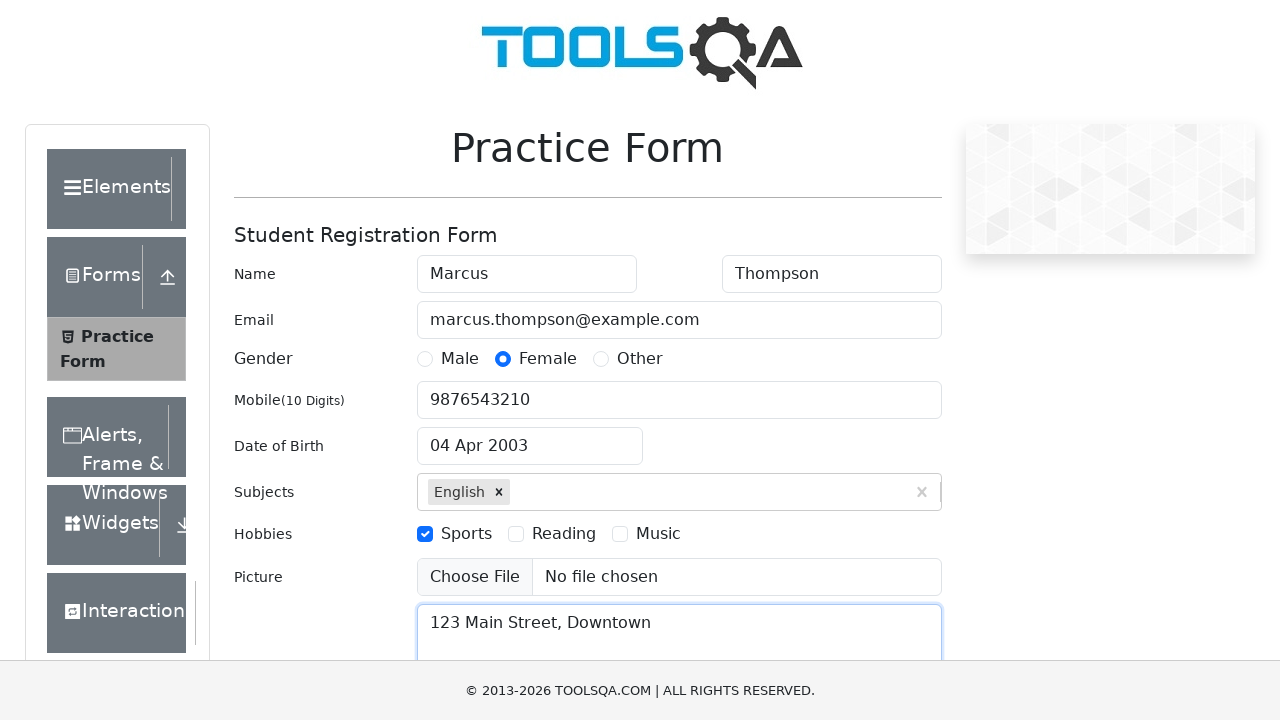

Filled state input field with 'NCR' on #react-select-3-input
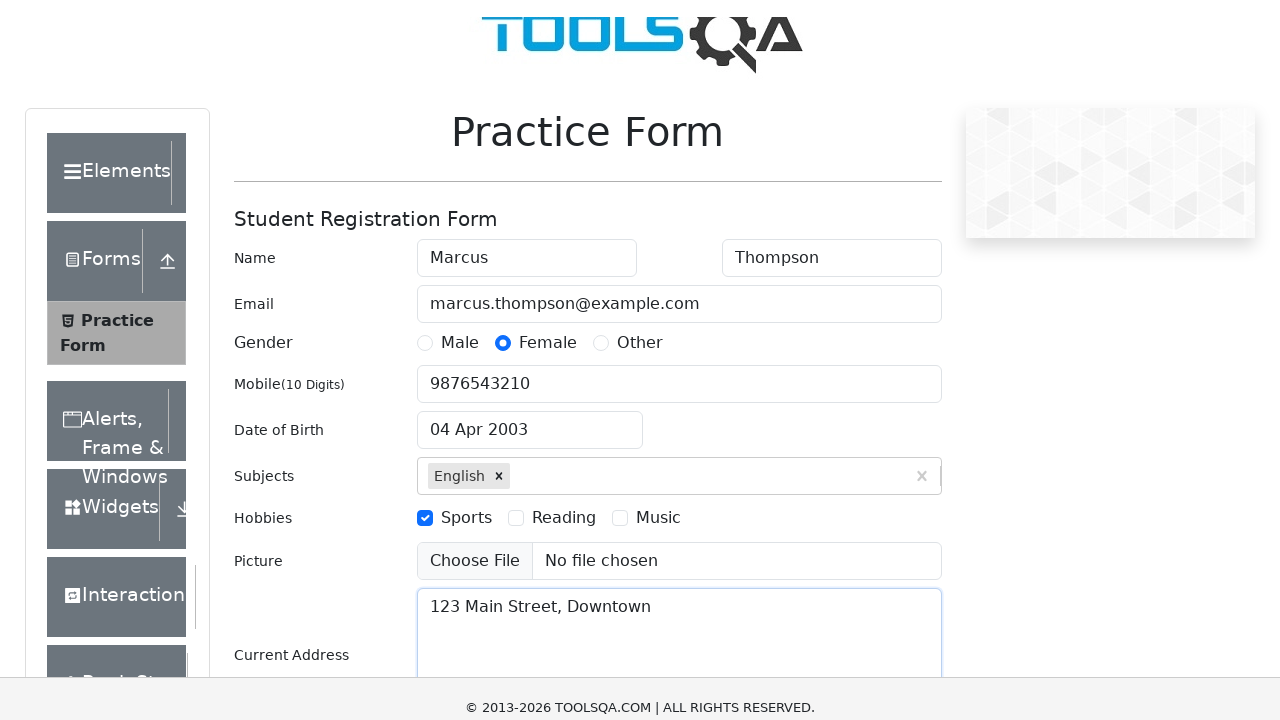

Pressed ArrowDown to navigate state dropdown on #react-select-3-input
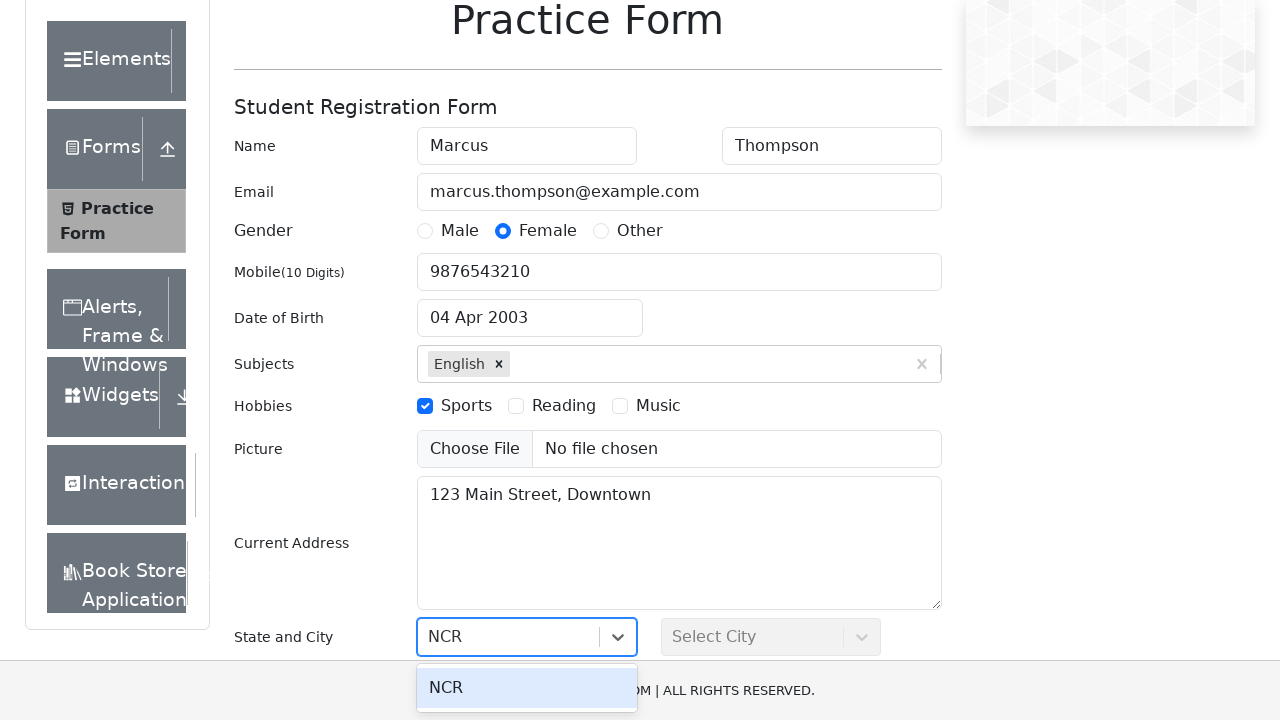

Pressed Enter to select NCR state on #react-select-3-input
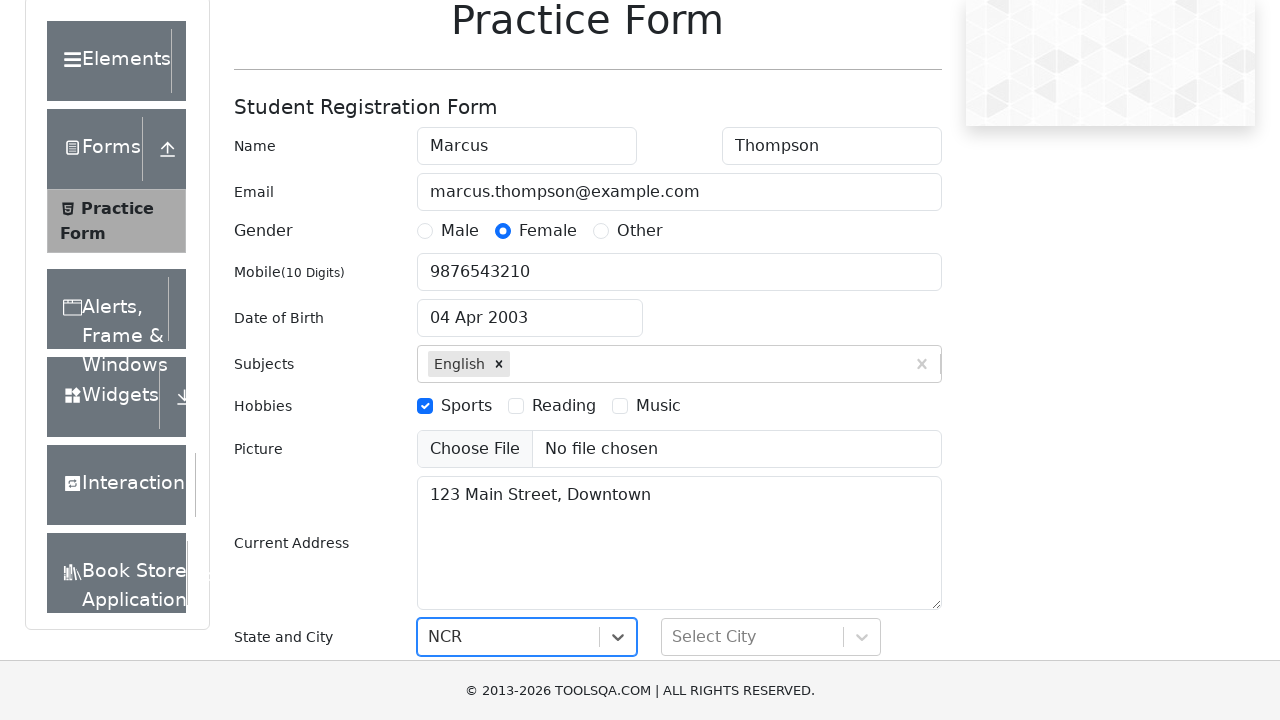

Filled city input field with 'Noida' on #react-select-4-input
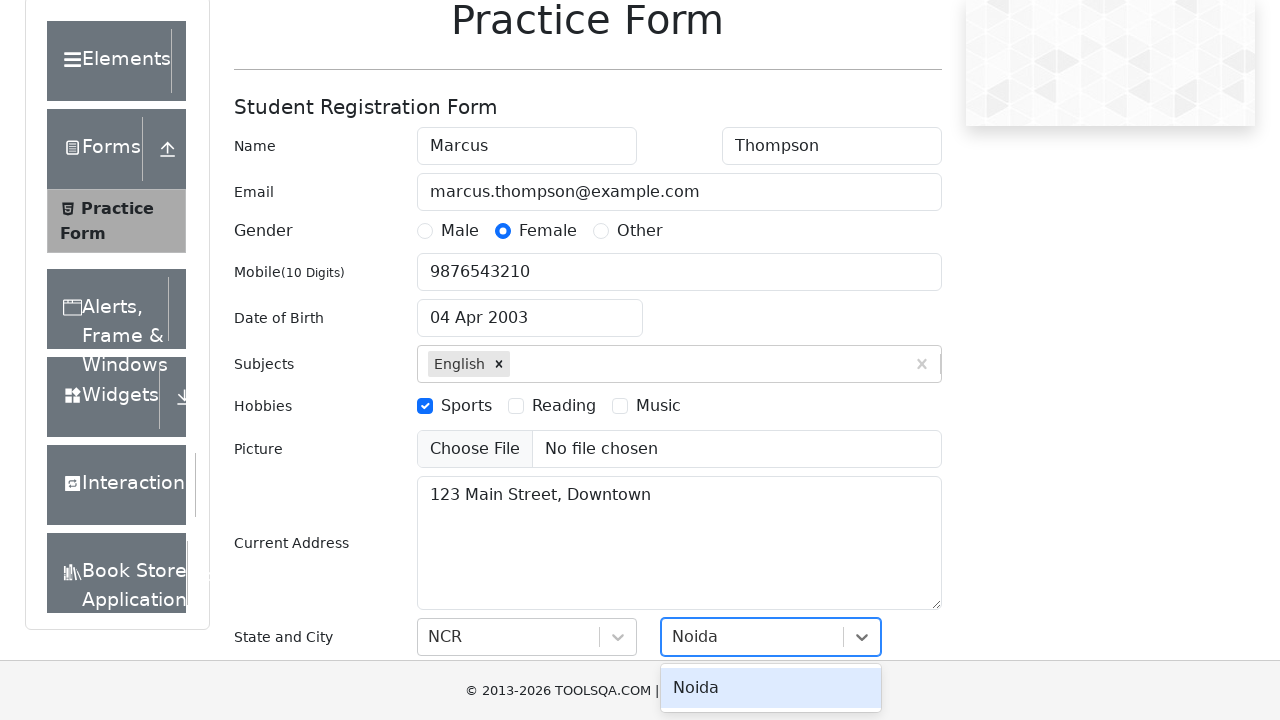

Pressed ArrowDown to navigate city dropdown on #react-select-4-input
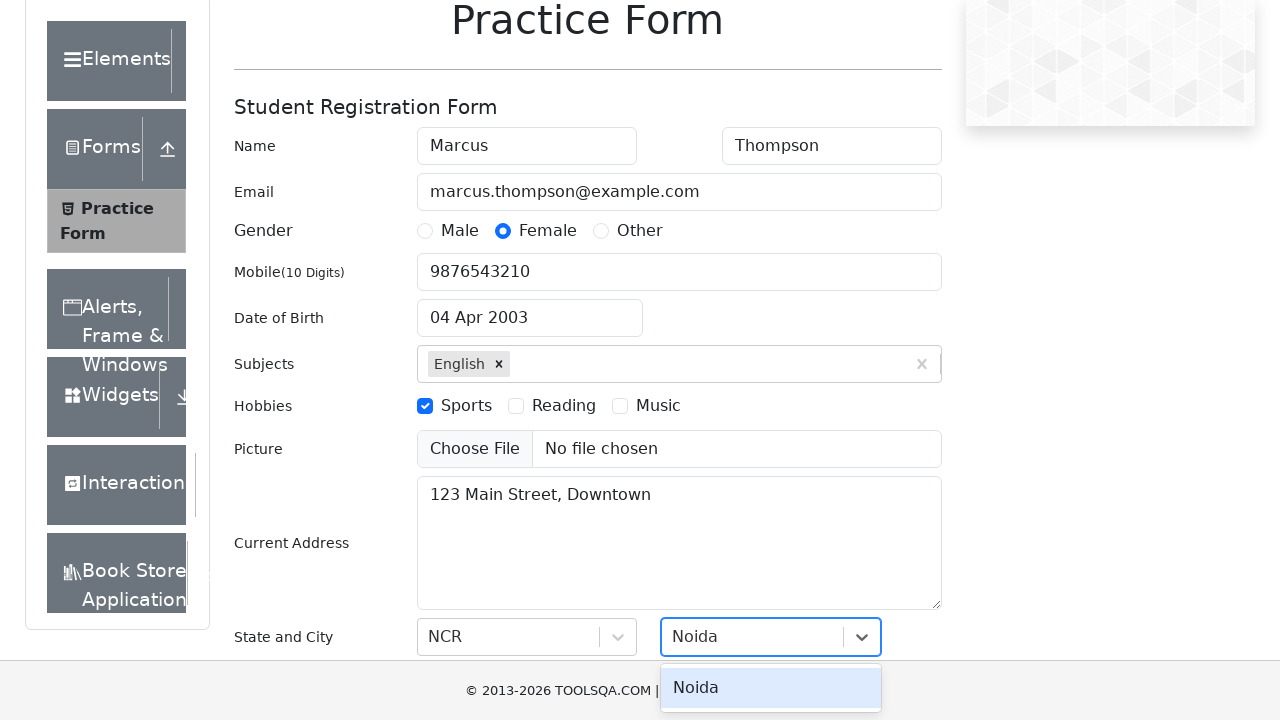

Pressed Enter to select Noida city on #react-select-4-input
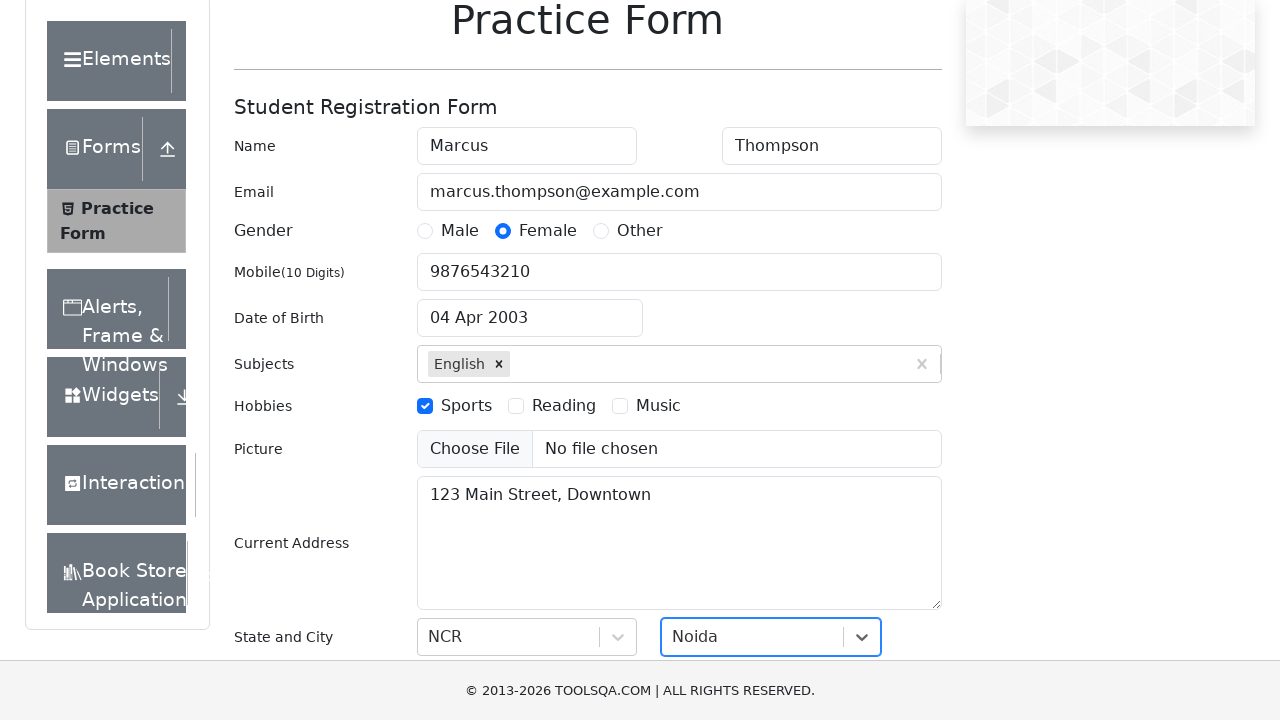

Clicked submit button to complete form submission at (885, 499) on #submit
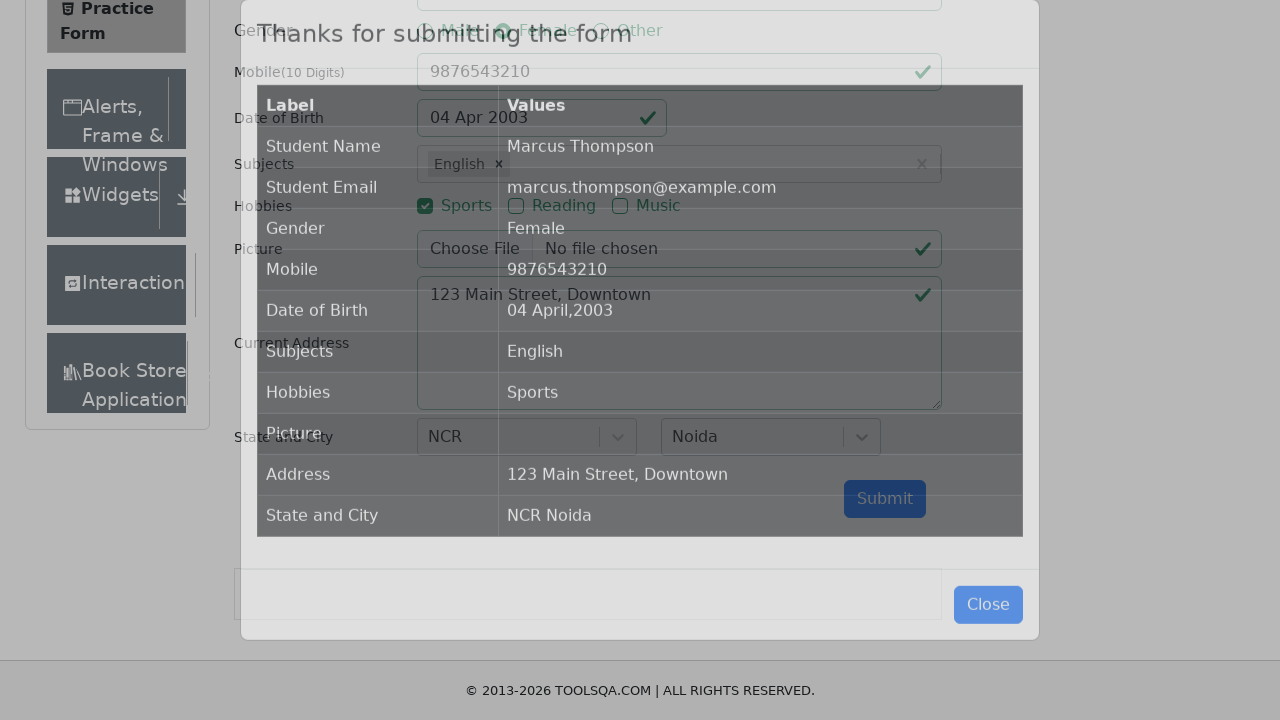

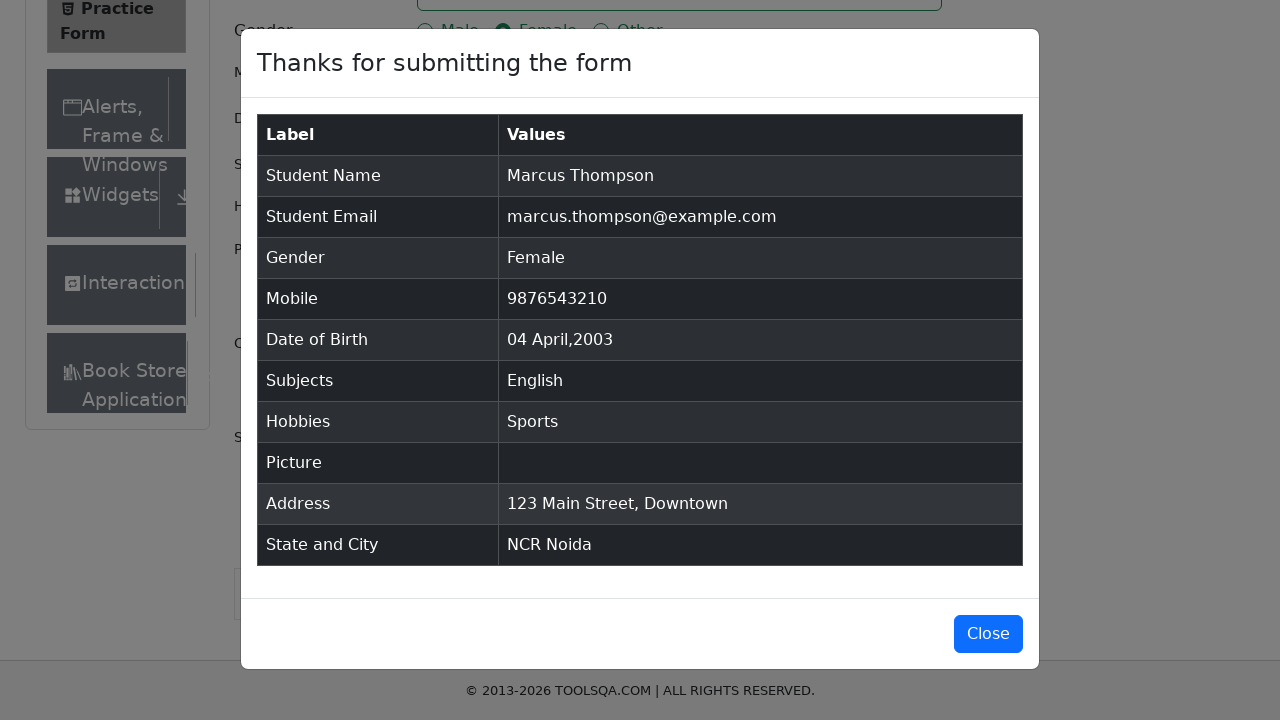